Tests keyboard actions on a text comparison tool by copying text from the first editor and pasting it into the second editor using Ctrl+A, Ctrl+C, and Ctrl+V shortcuts

Starting URL: https://extendsclass.com/text-compare.html#google_vignette

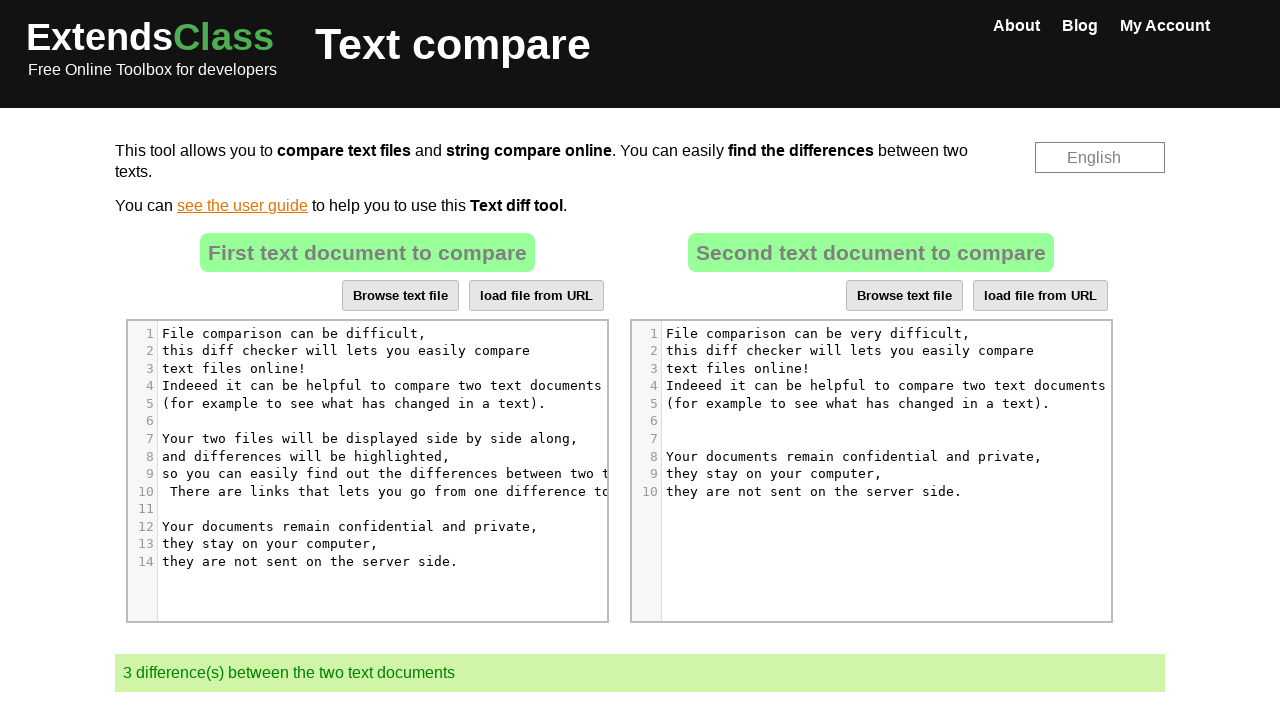

Waited for page to load (2000ms)
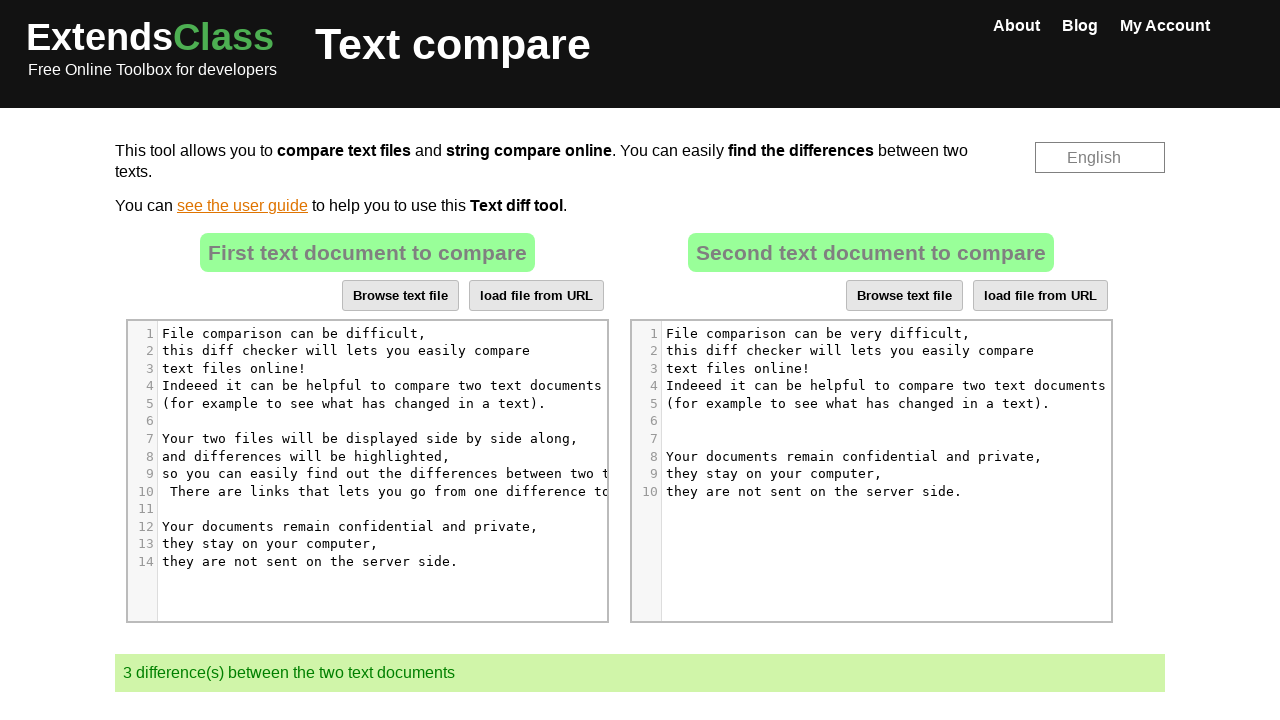

Located first editor element
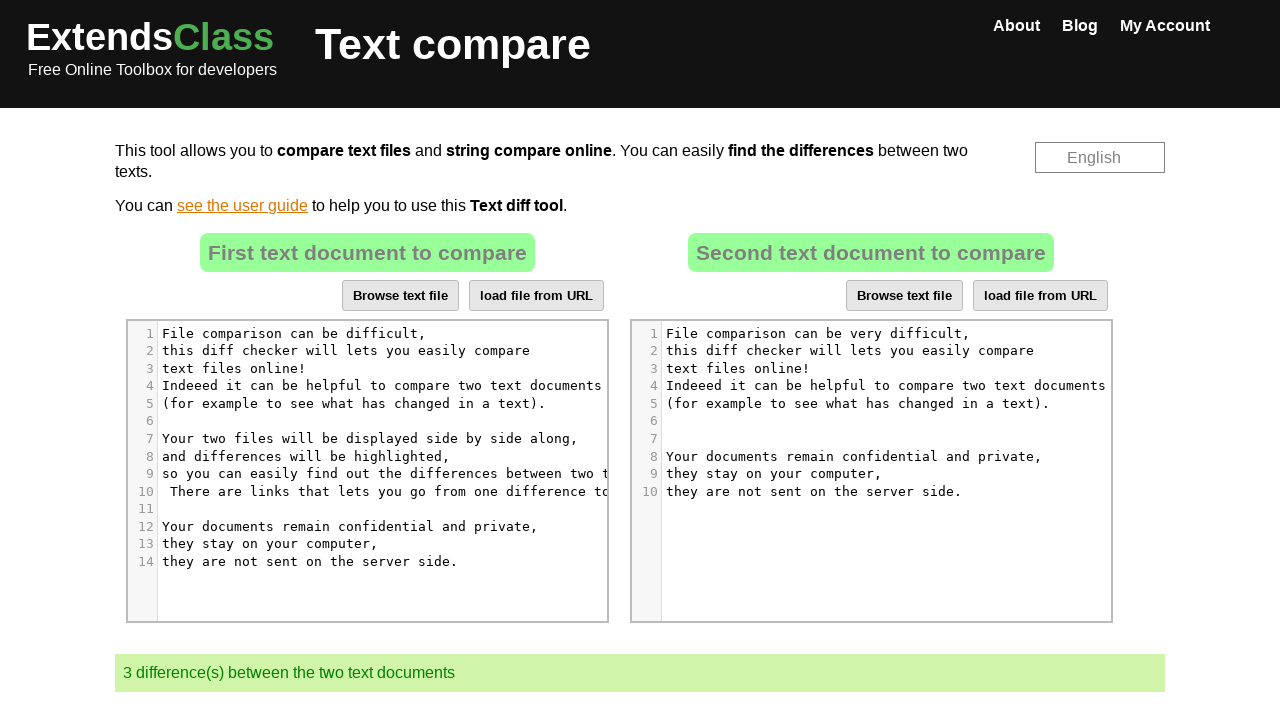

Clicked on first editor at (382, 486) on (//div[@class='CodeMirror-scroll'])[1]
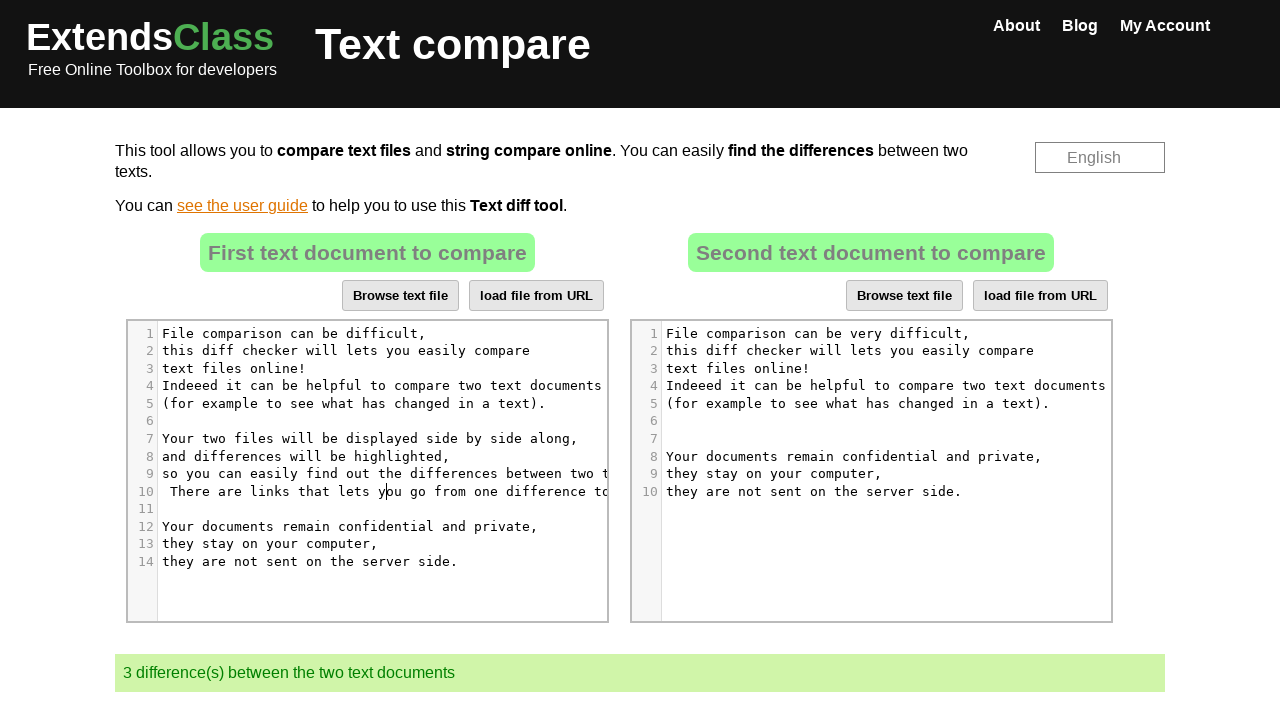

Selected all text in first editor (Ctrl+A)
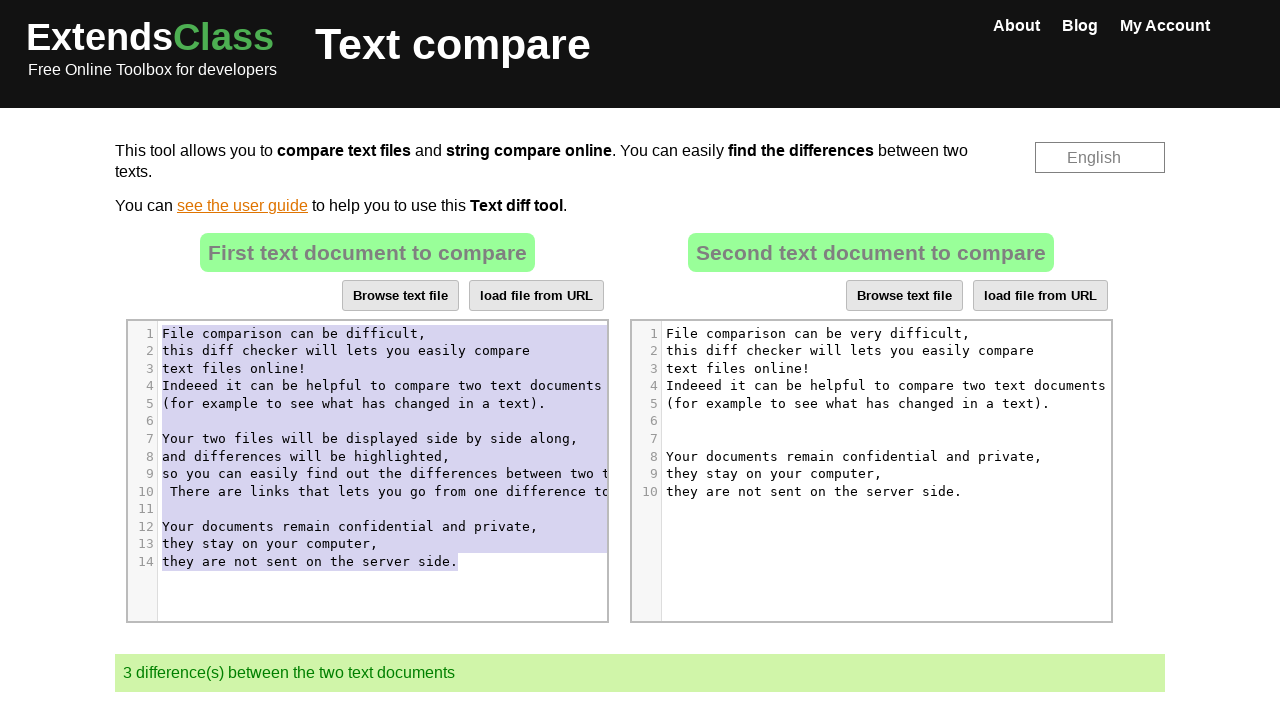

Copied text from first editor (Ctrl+C)
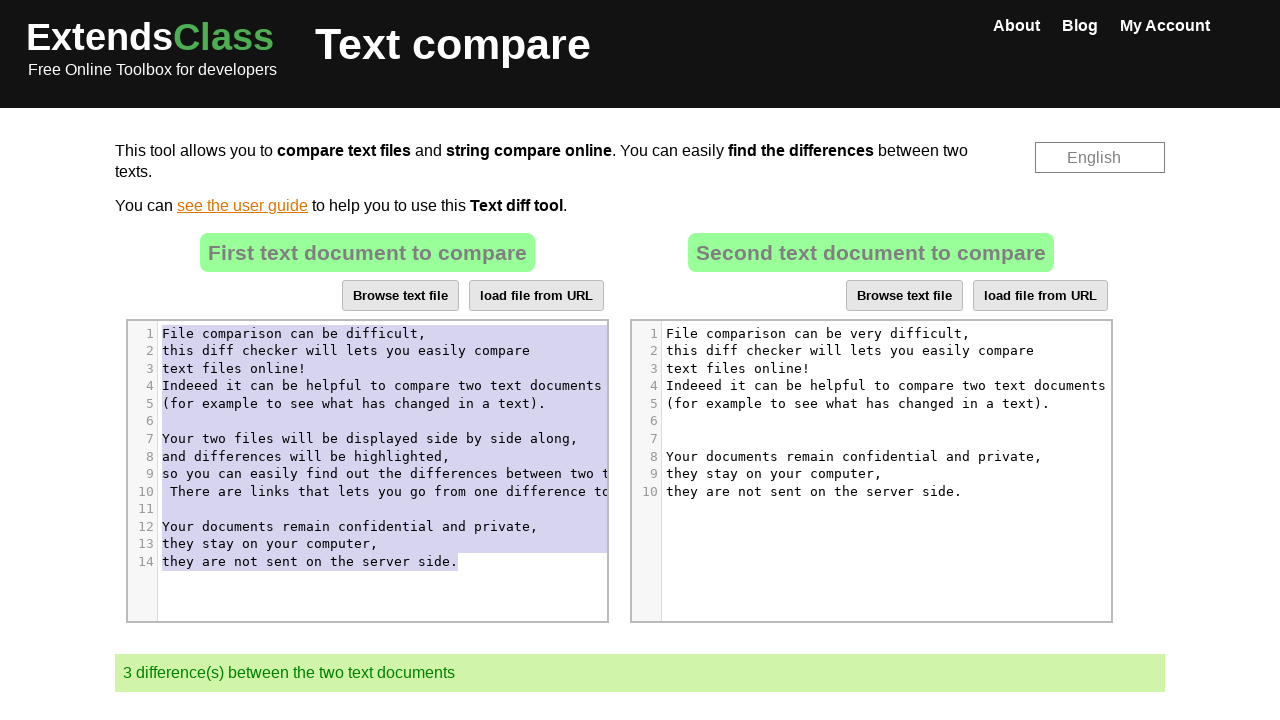

Located second editor element
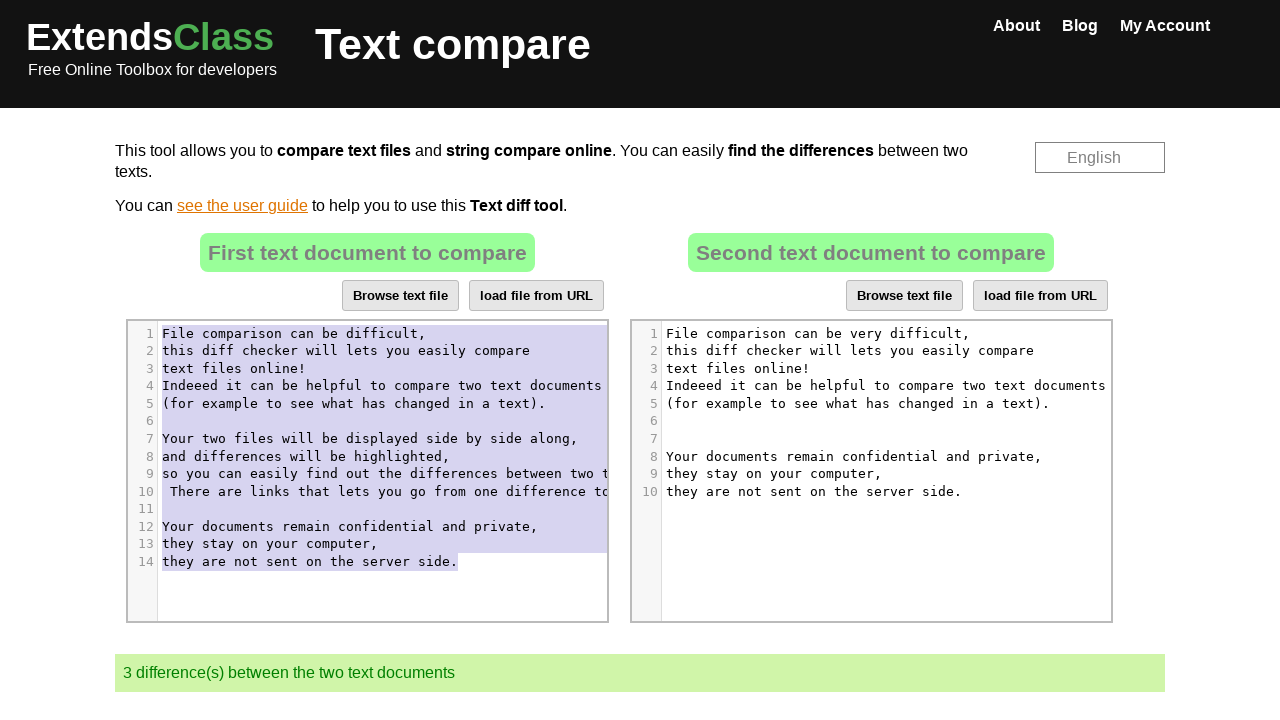

Clicked on second editor at (886, 486) on (//div[@class='CodeMirror-scroll'])[2]
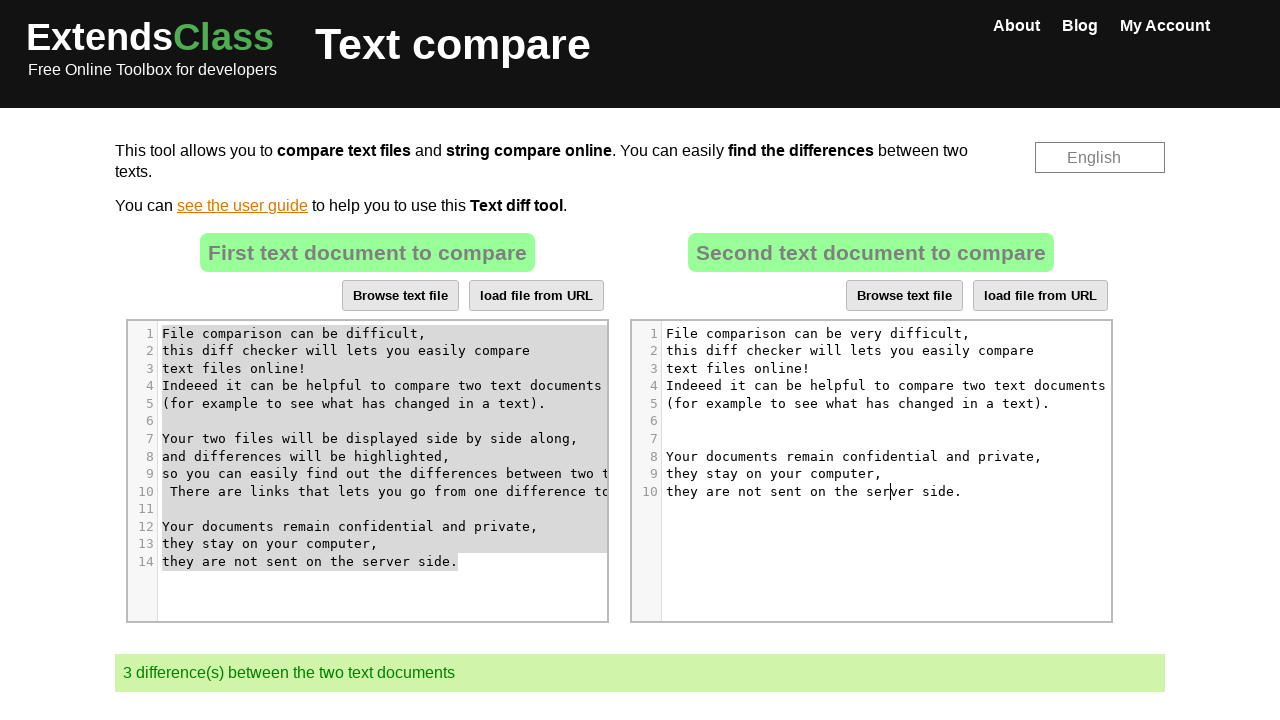

Selected all text in second editor (Ctrl+A)
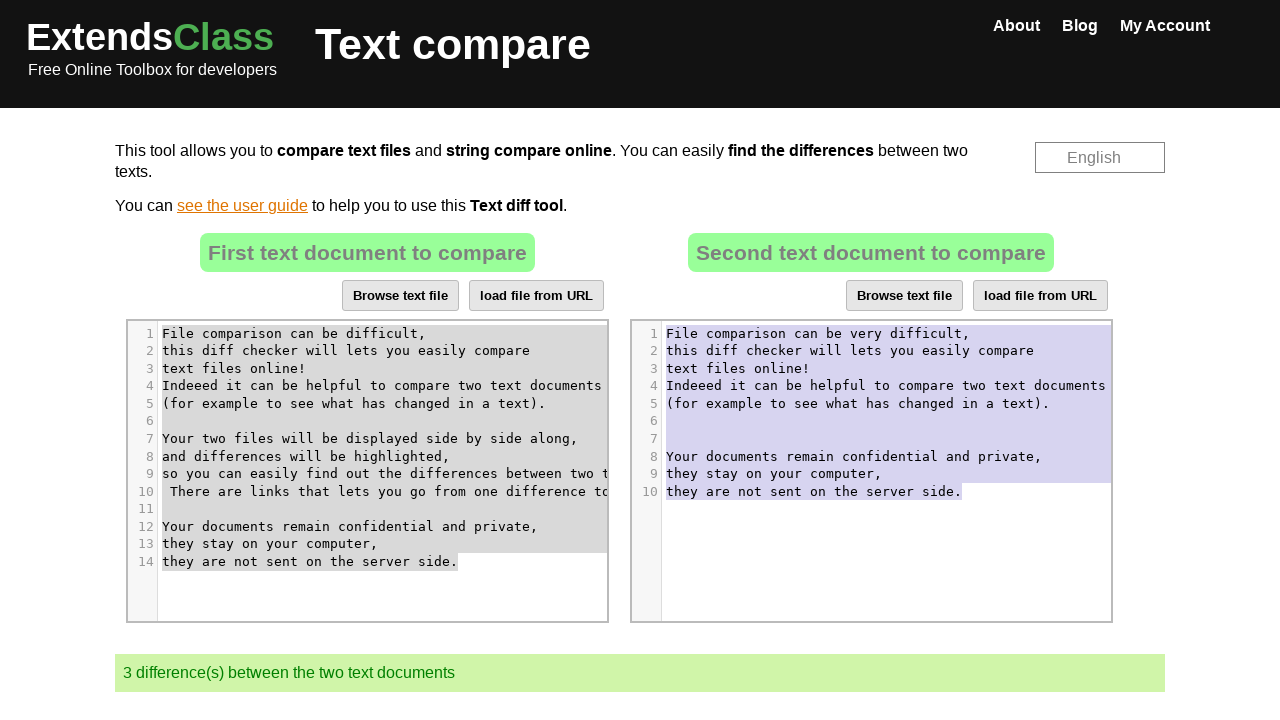

Pasted copied text into second editor (Ctrl+V)
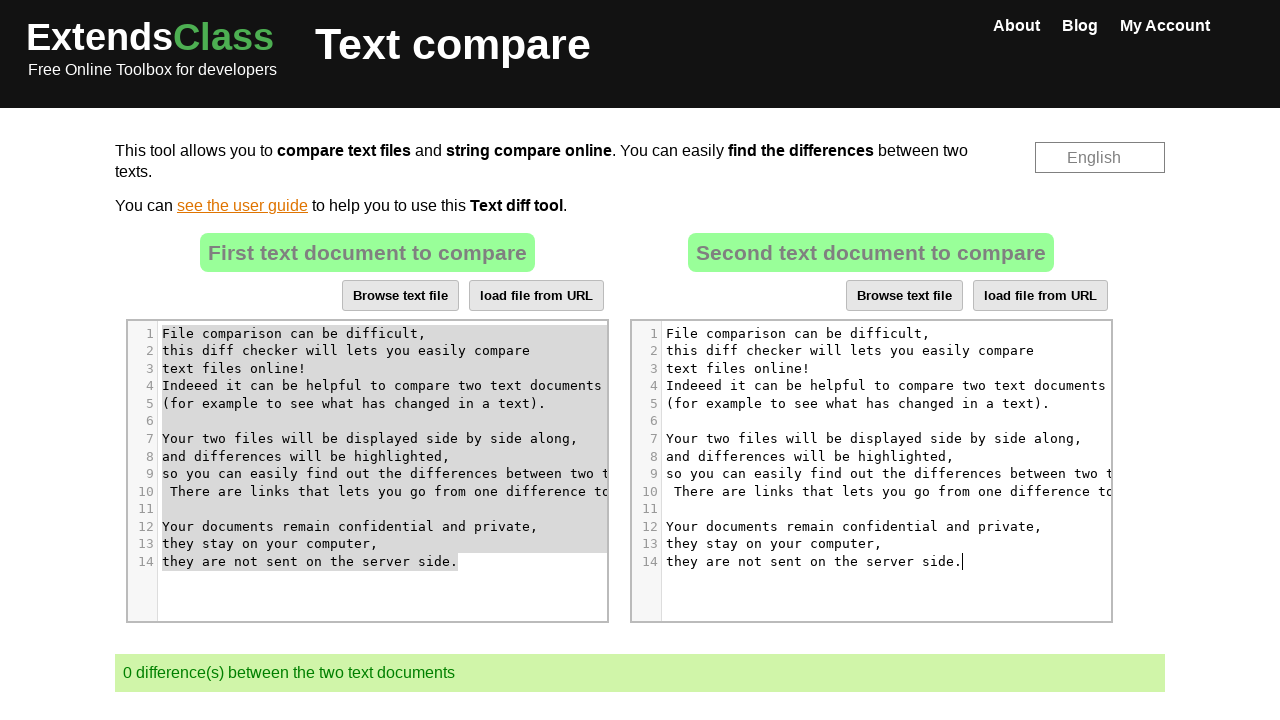

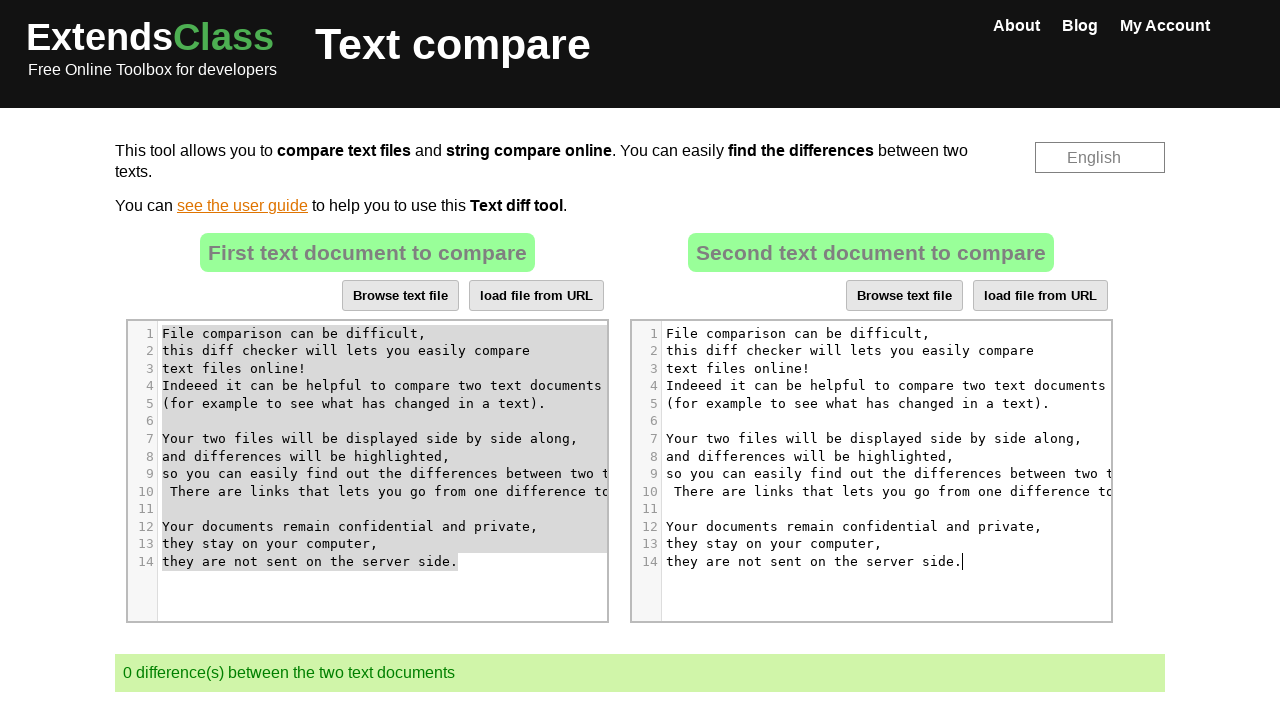